Navigates to Ritchie Bros. Auctioneers website and verifies the page title

Starting URL: https://www.rbauction.com

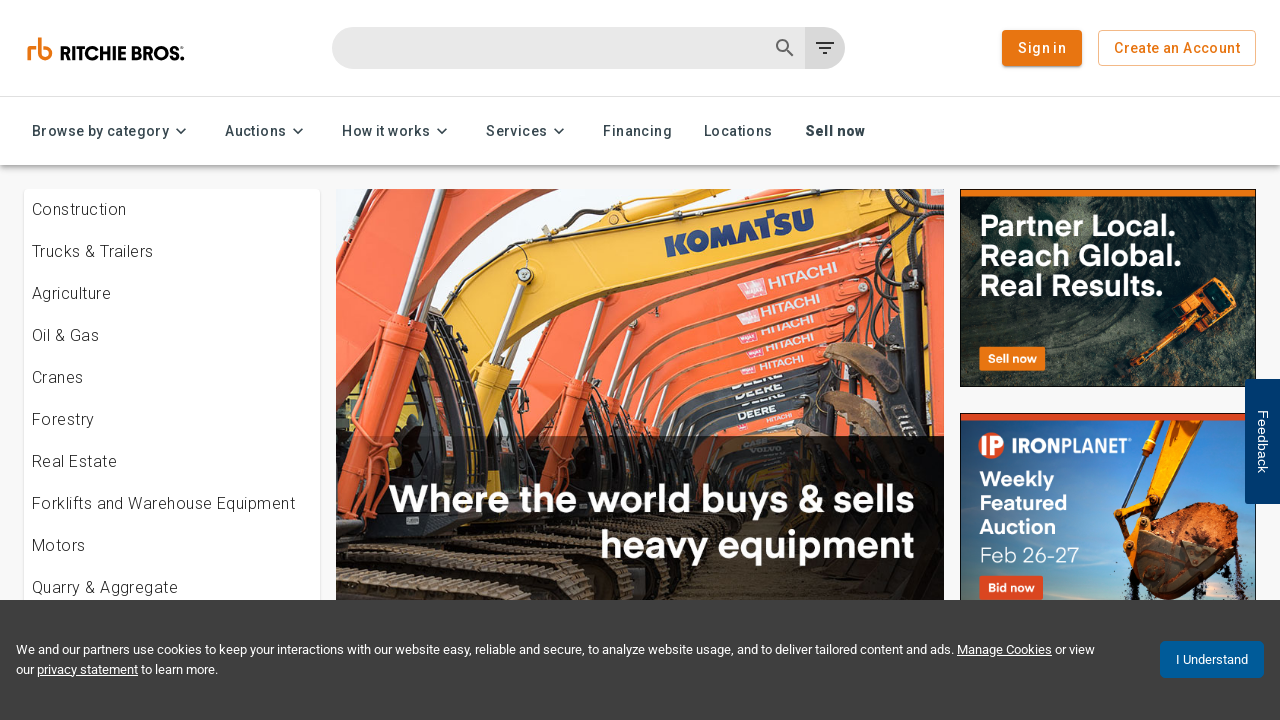

Navigated to Ritchie Bros. Auctioneers website
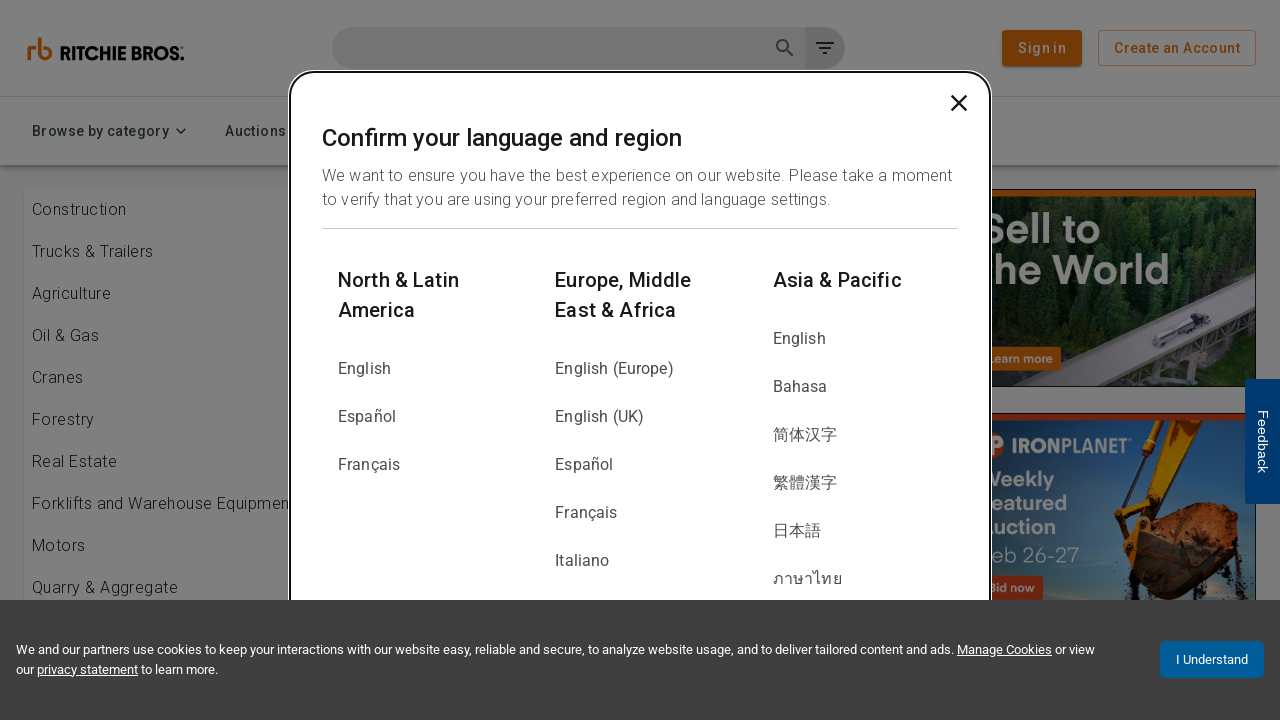

Retrieved page title
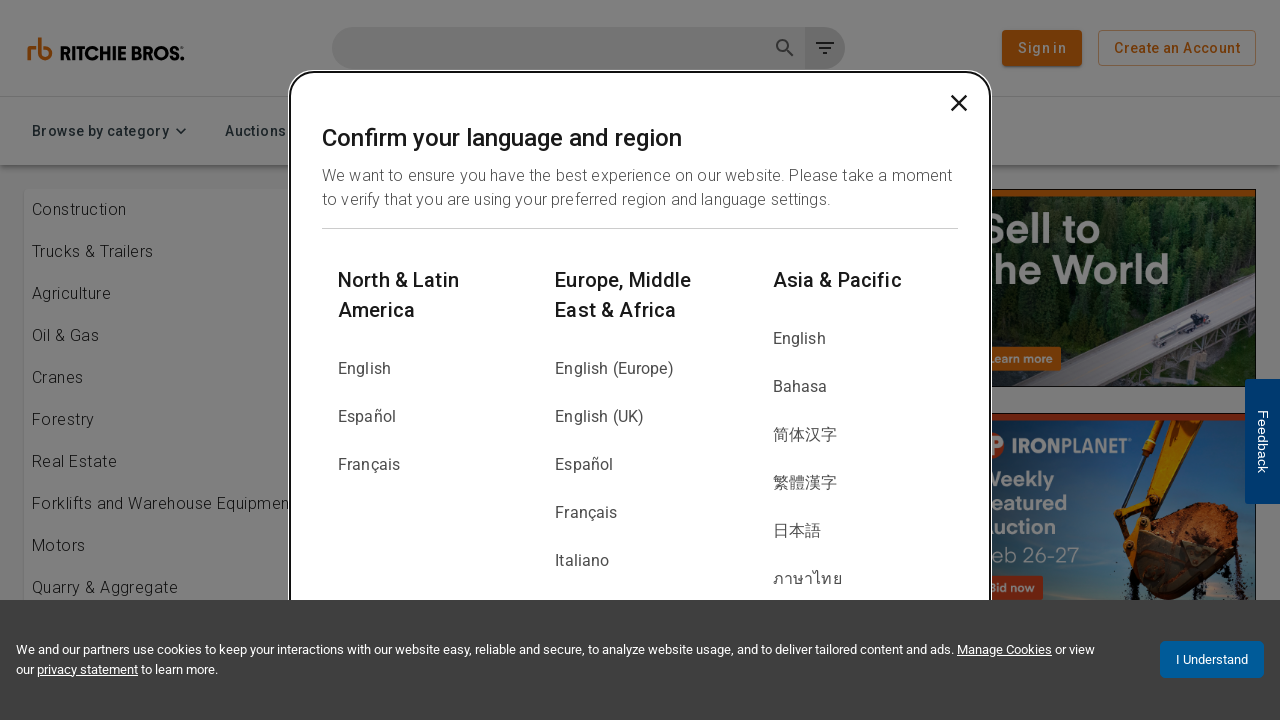

Verified page title matches expected value
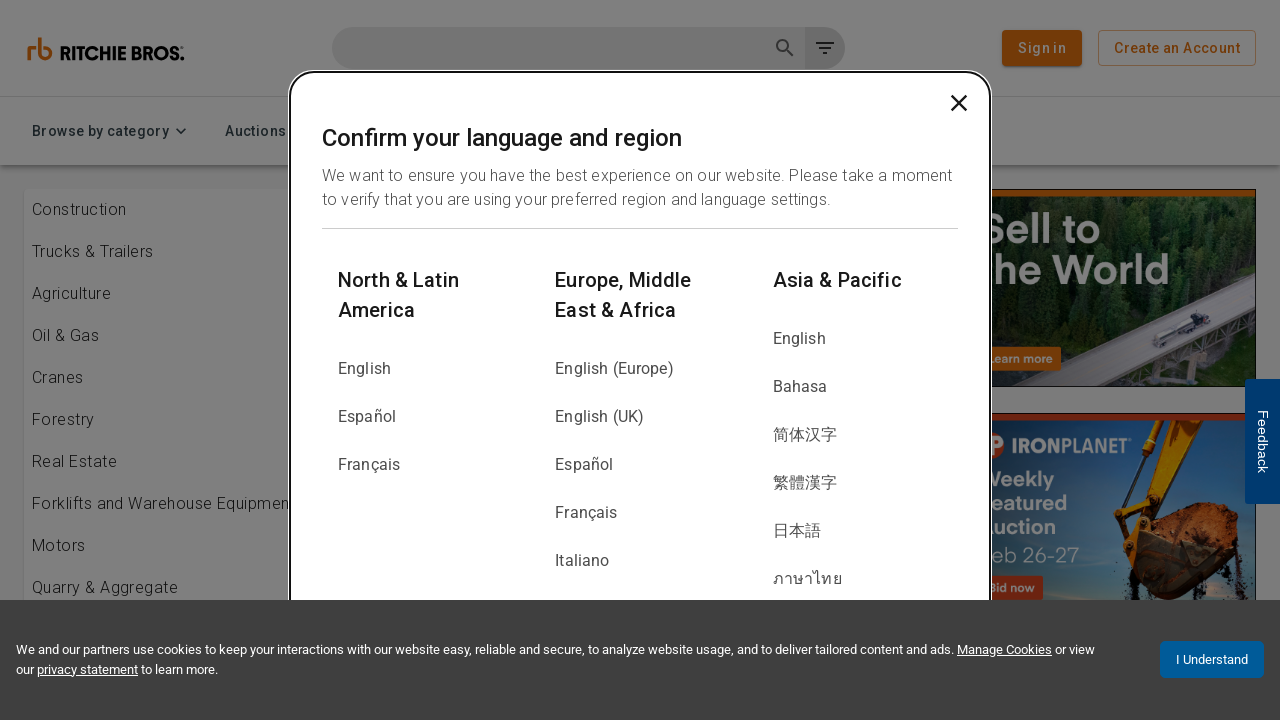

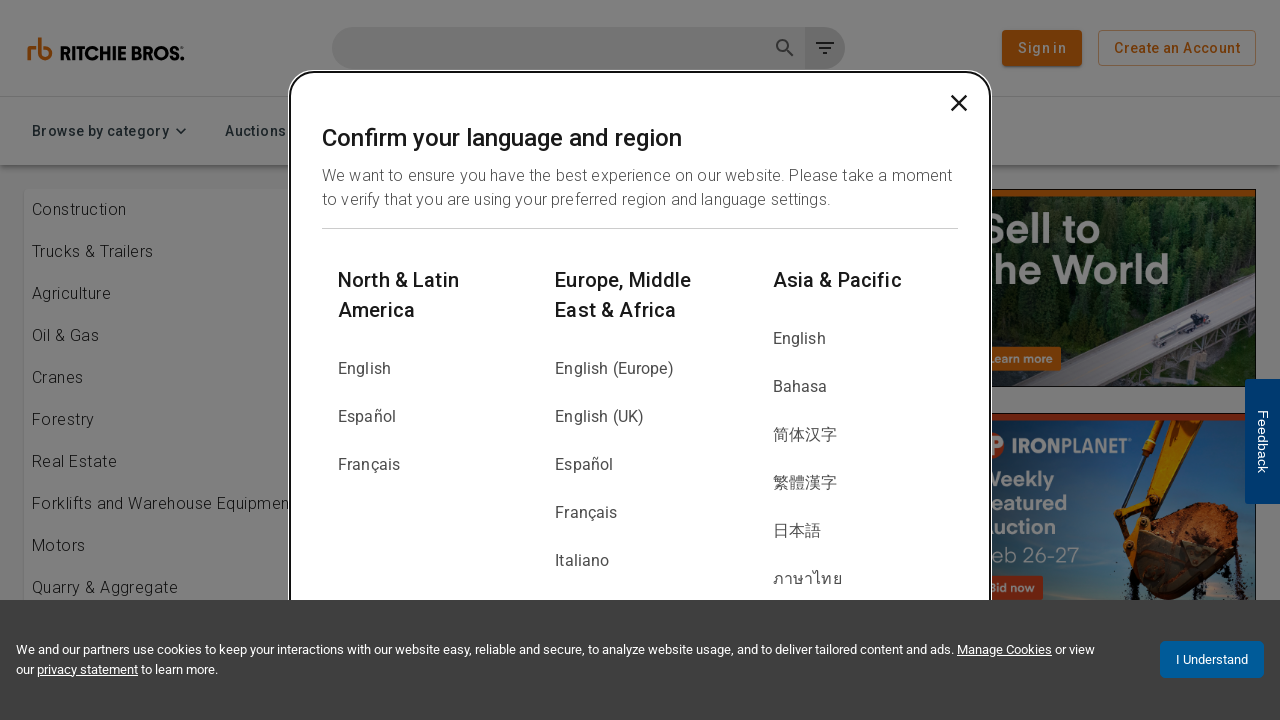